Tests file upload functionality on a practice website by locating the file input element and uploading a file.

Starting URL: https://manojkumar4636.github.io/Selenium_Practice_Hub/pages/upload.html

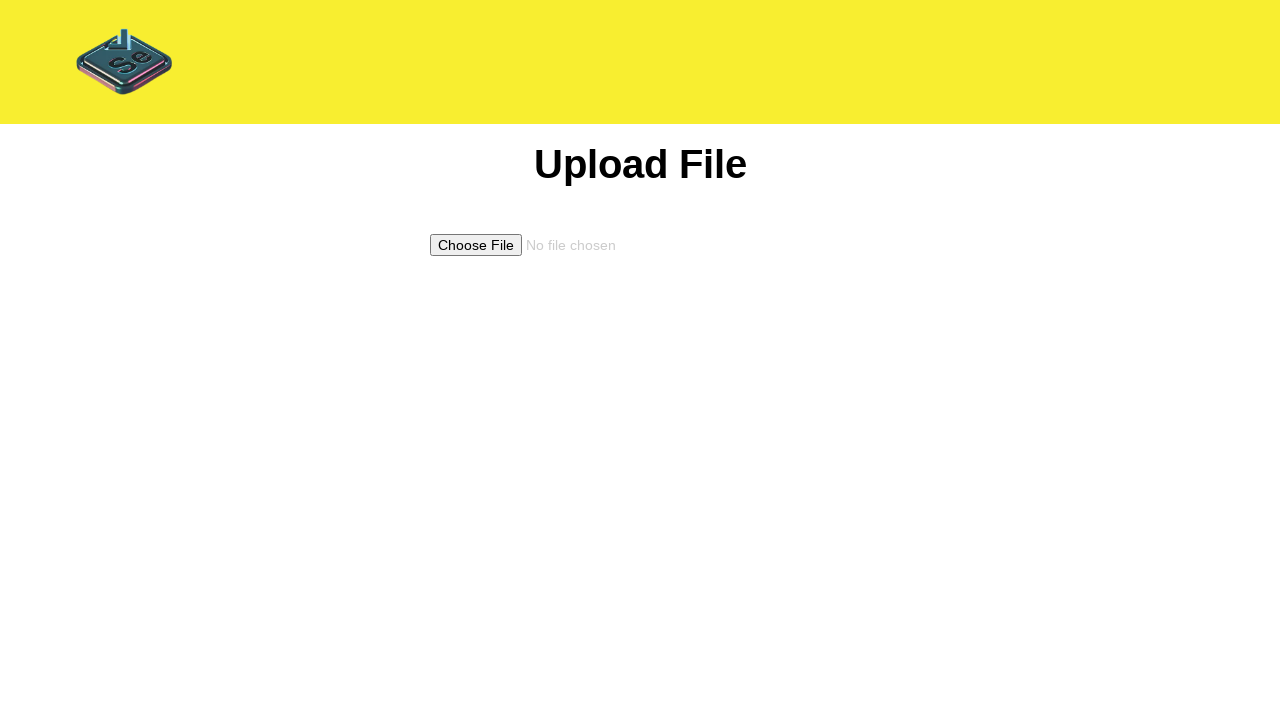

Navigated to file upload practice page
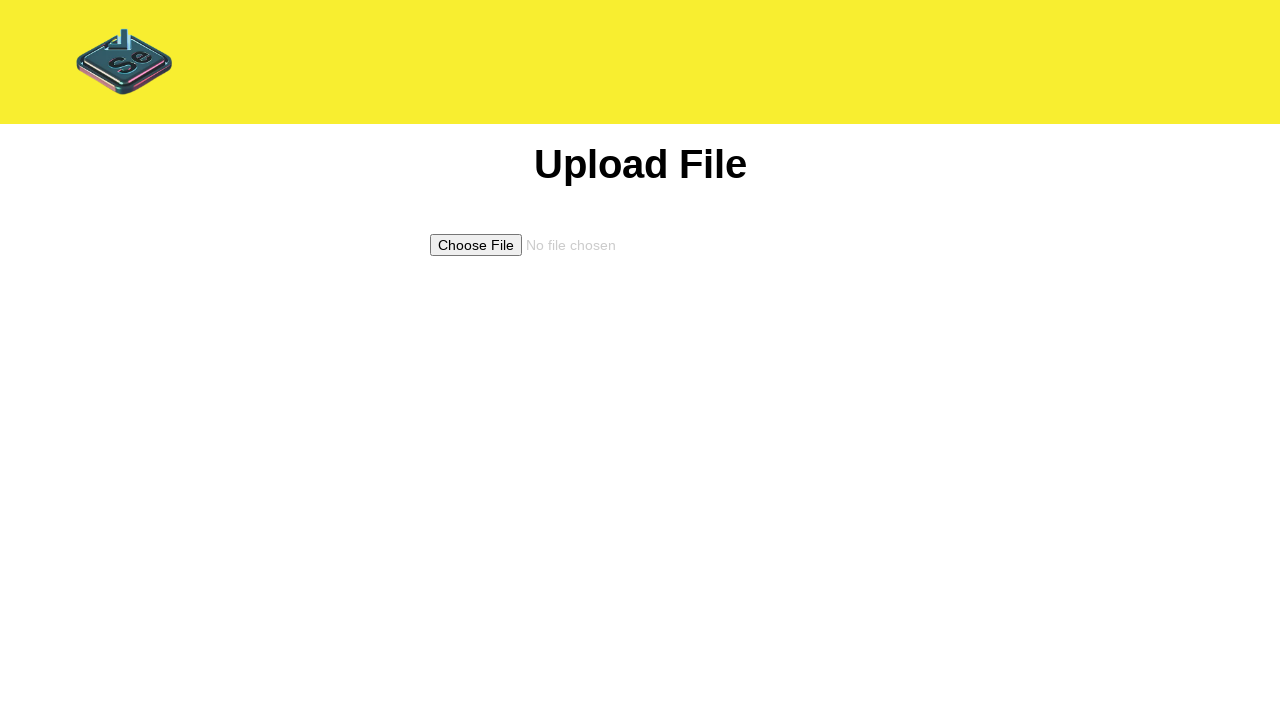

Located file input element
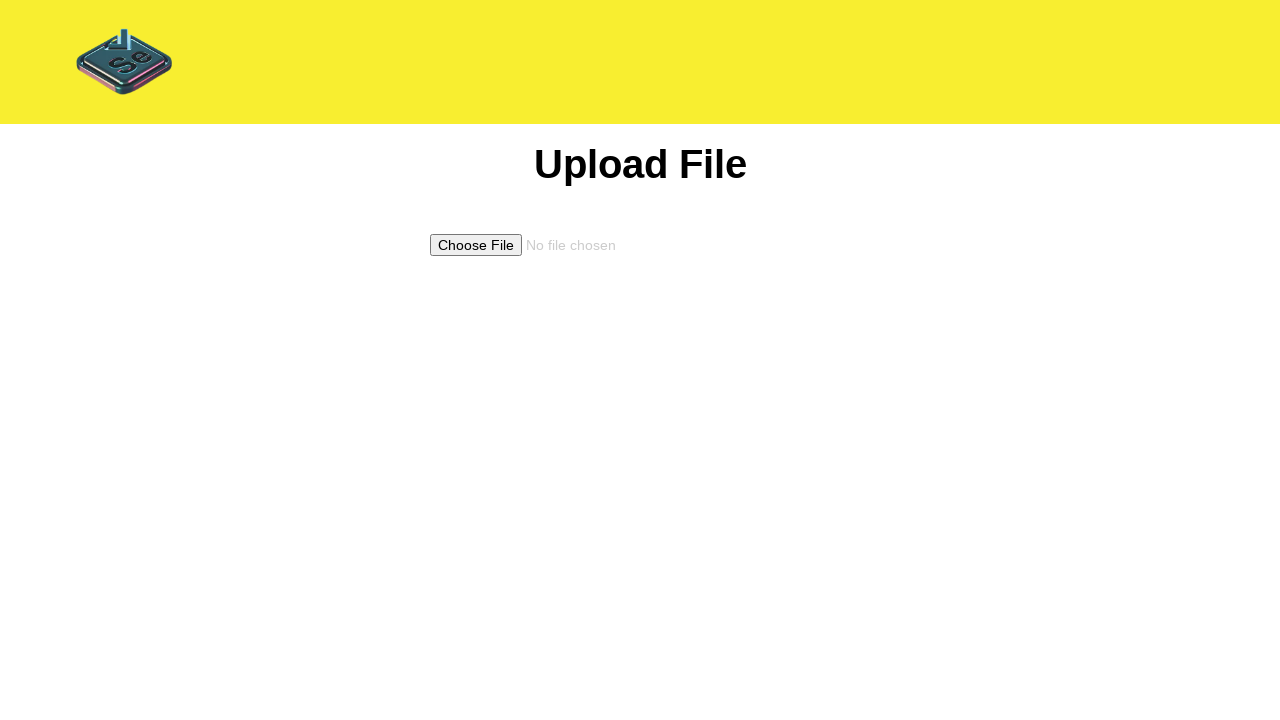

Uploaded test_document.xlsx file to input element
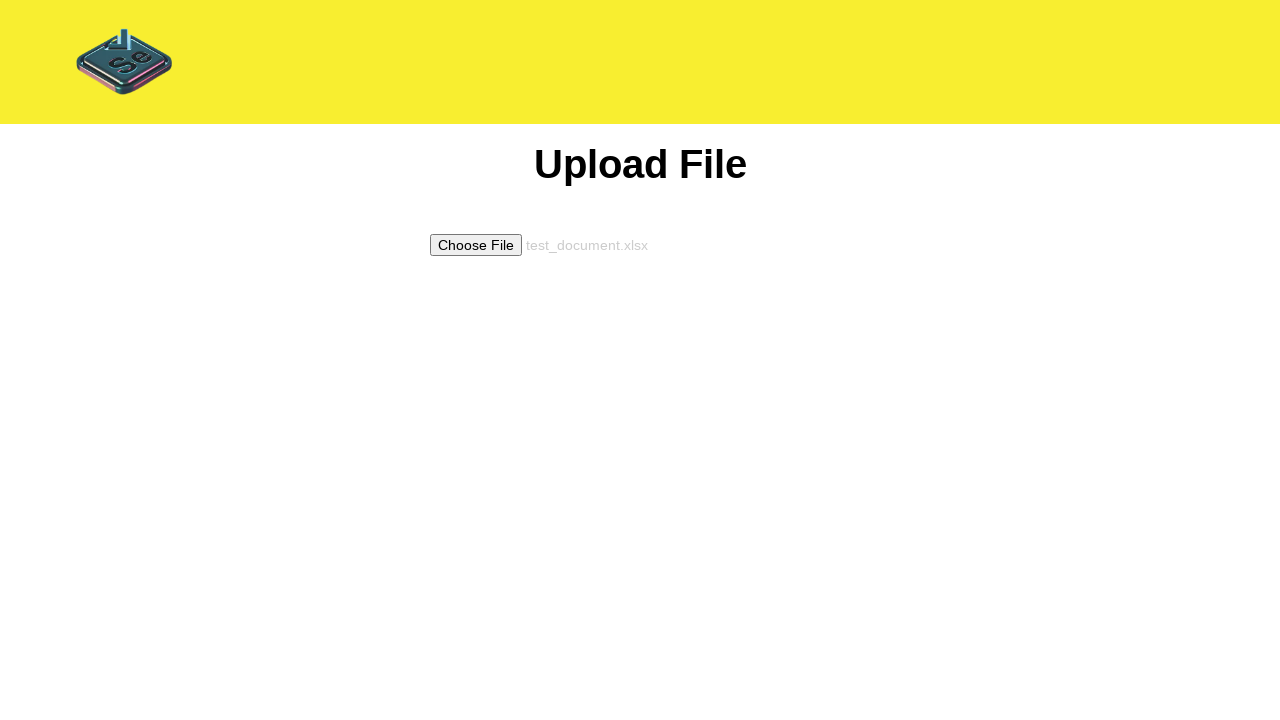

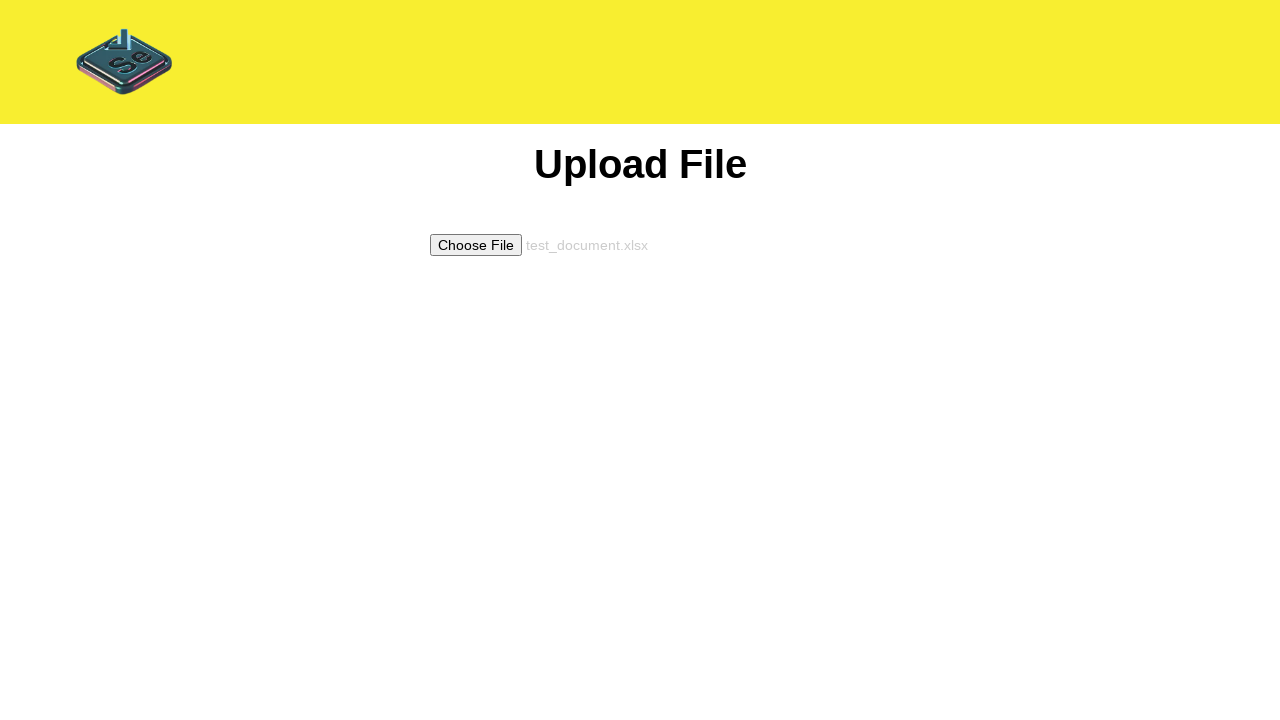